Tests jQuery UI datepicker functionality by opening the calendar, navigating to September, and selecting the 26th day

Starting URL: https://jqueryui.com/datepicker/#default

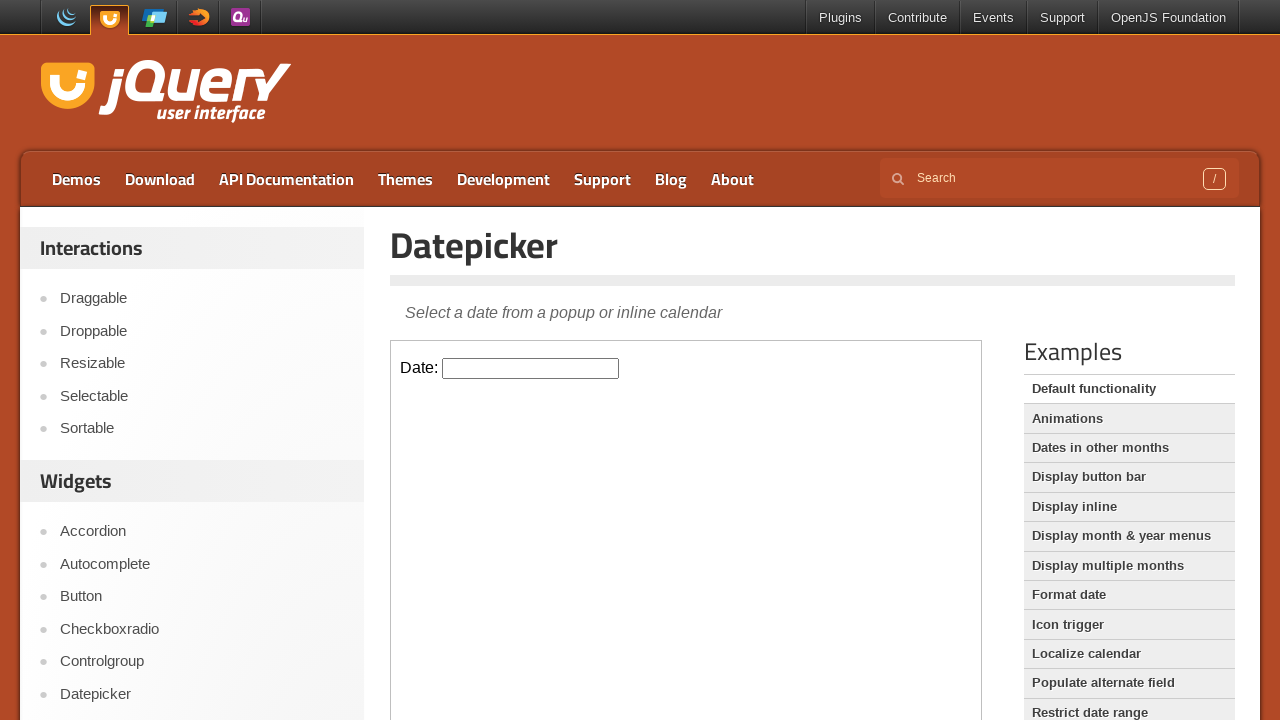

Located the iframe containing the datepicker demo
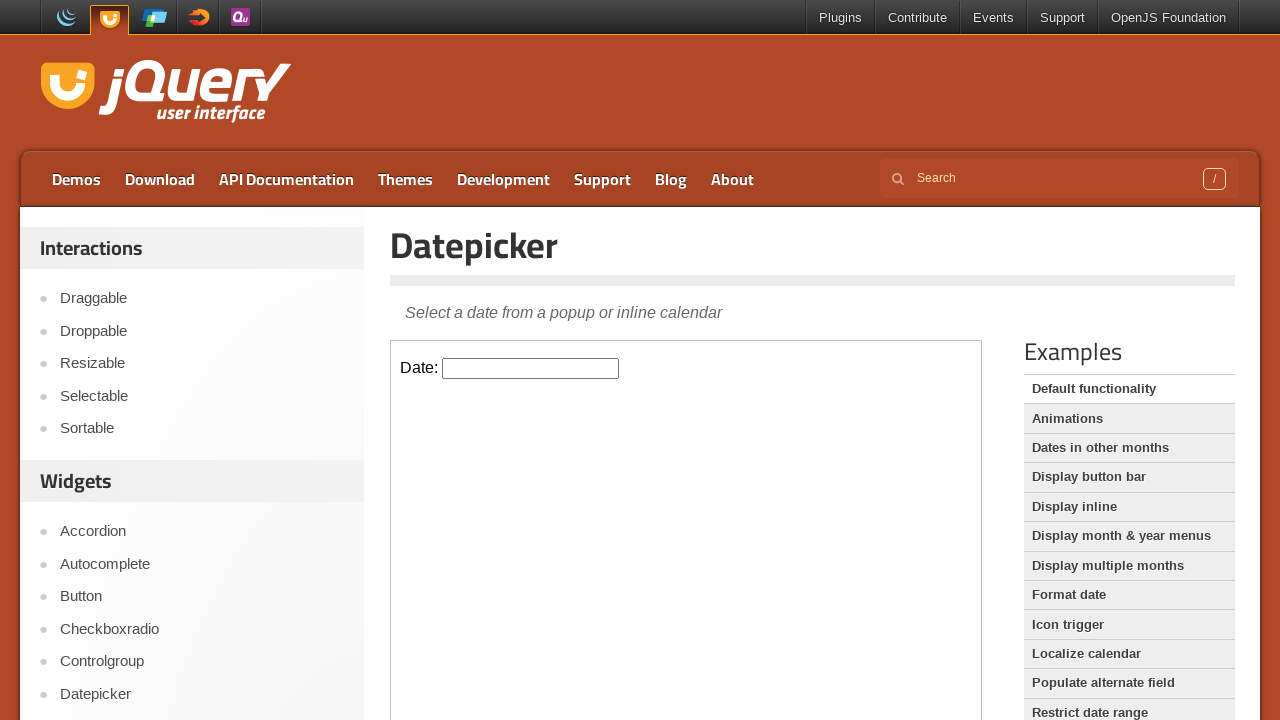

Clicked on the datepicker input field to open the calendar at (531, 368) on iframe.demo-frame >> internal:control=enter-frame >> .hasDatepicker
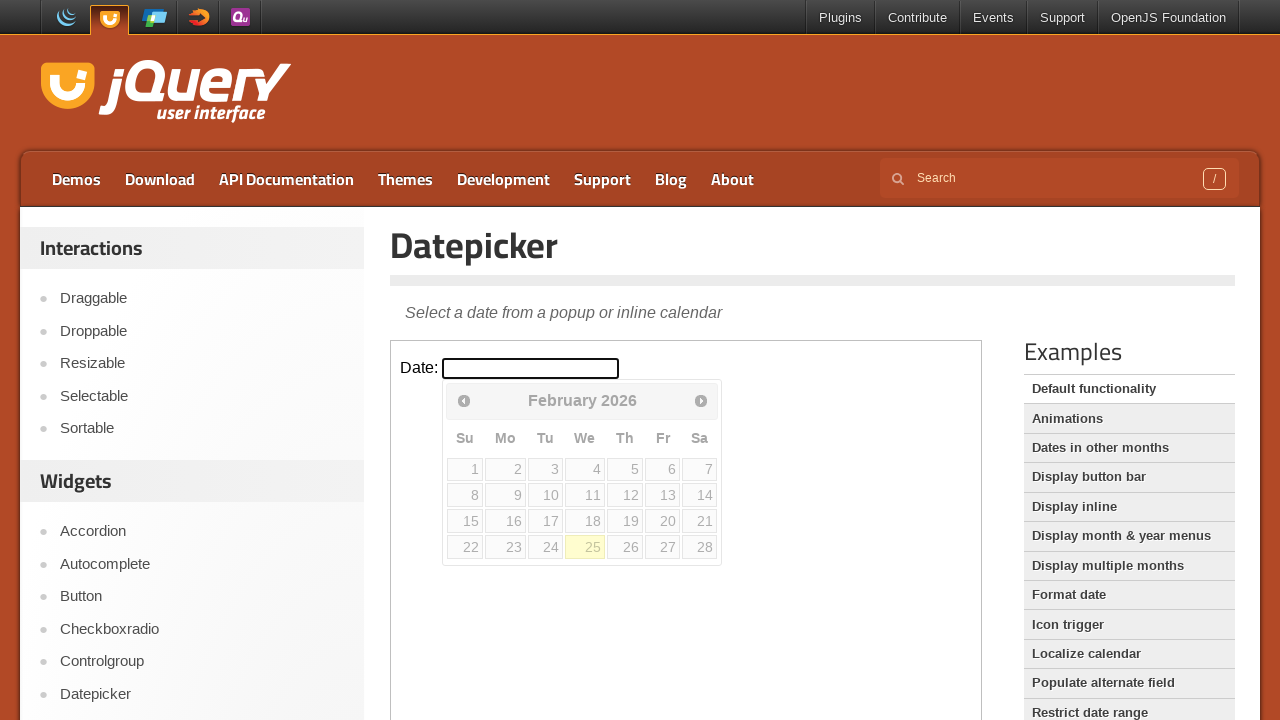

Clicked next month button to navigate towards September at (701, 400) on iframe.demo-frame >> internal:control=enter-frame >> .ui-icon.ui-icon-circle-tri
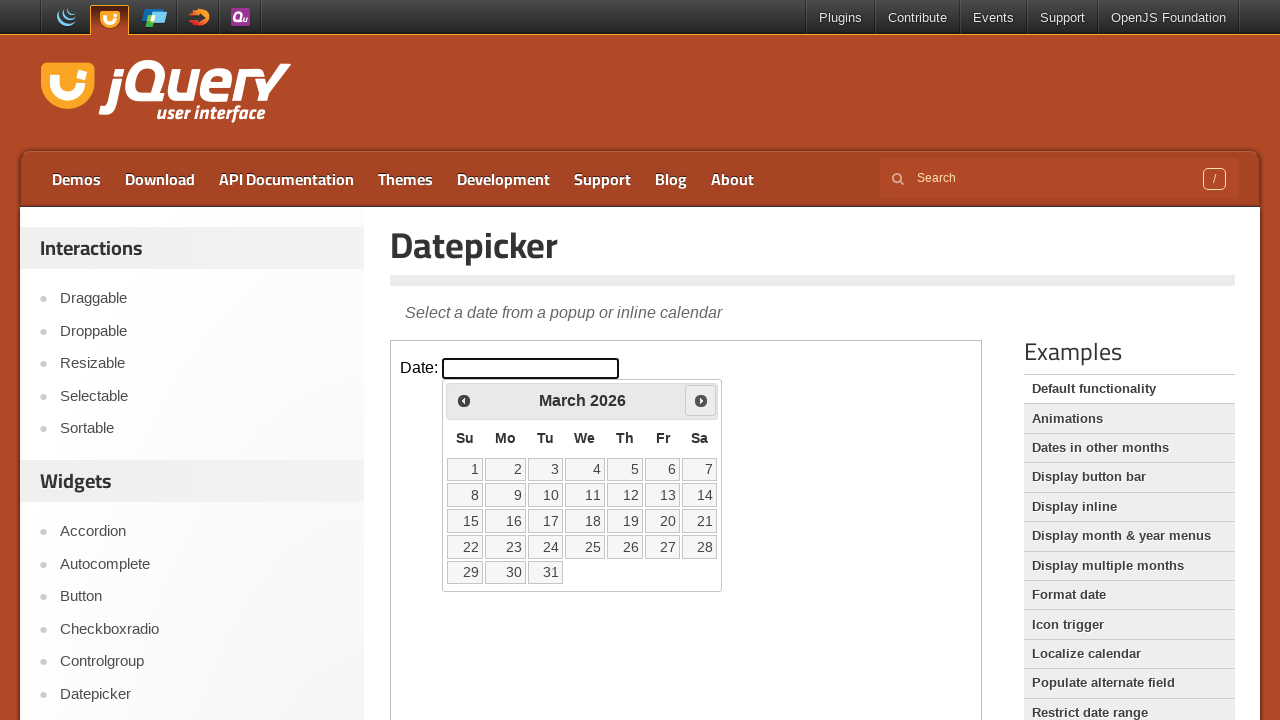

Clicked next month button to navigate towards September at (701, 400) on iframe.demo-frame >> internal:control=enter-frame >> .ui-icon.ui-icon-circle-tri
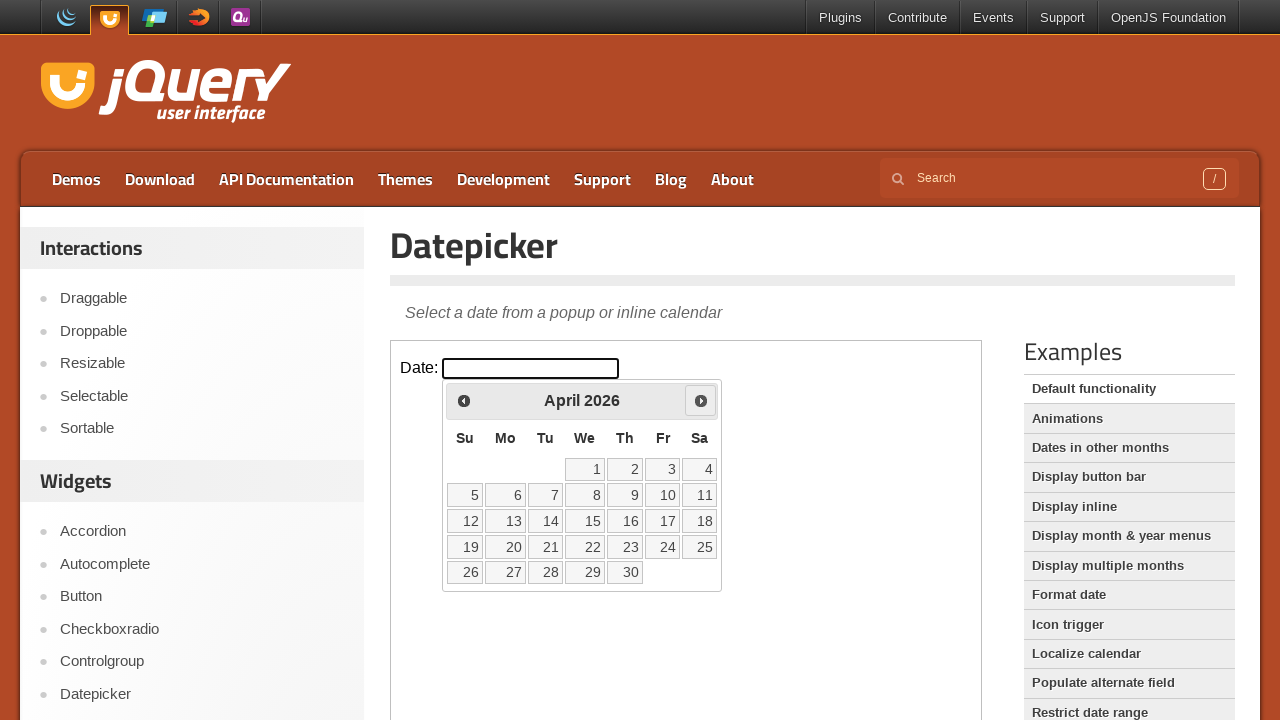

Clicked next month button to navigate towards September at (701, 400) on iframe.demo-frame >> internal:control=enter-frame >> .ui-icon.ui-icon-circle-tri
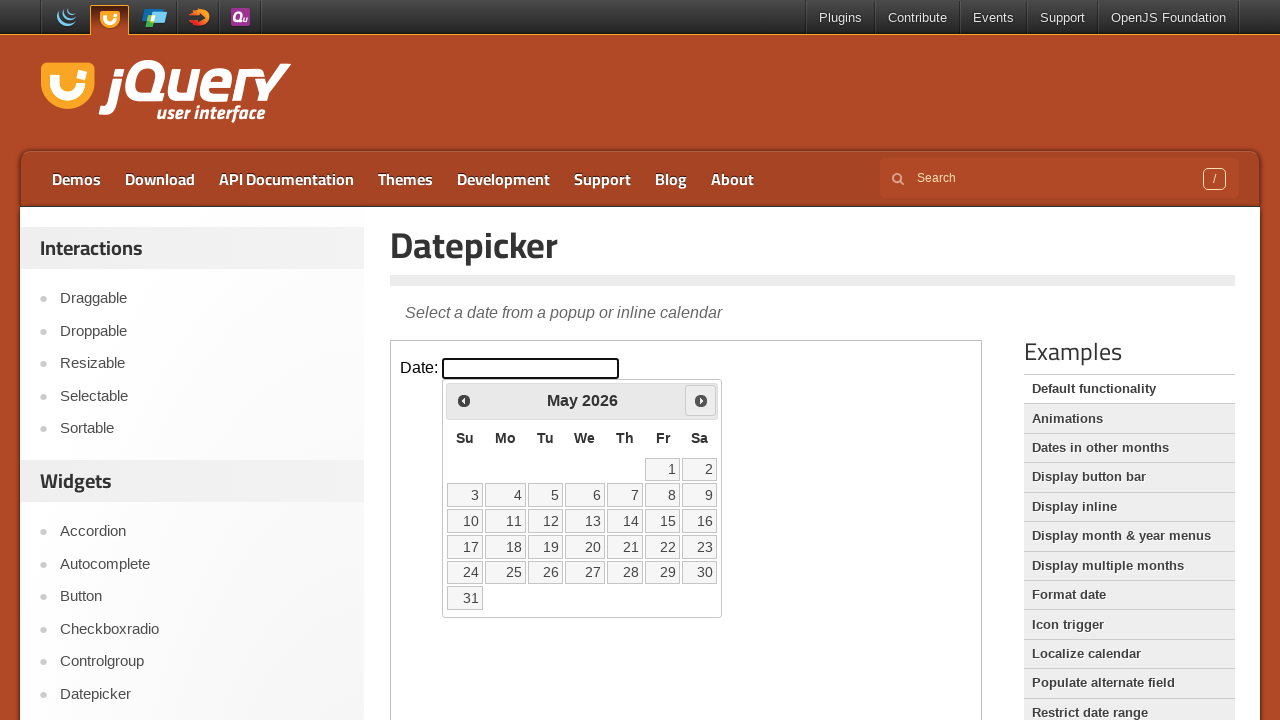

Clicked next month button to navigate towards September at (701, 400) on iframe.demo-frame >> internal:control=enter-frame >> .ui-icon.ui-icon-circle-tri
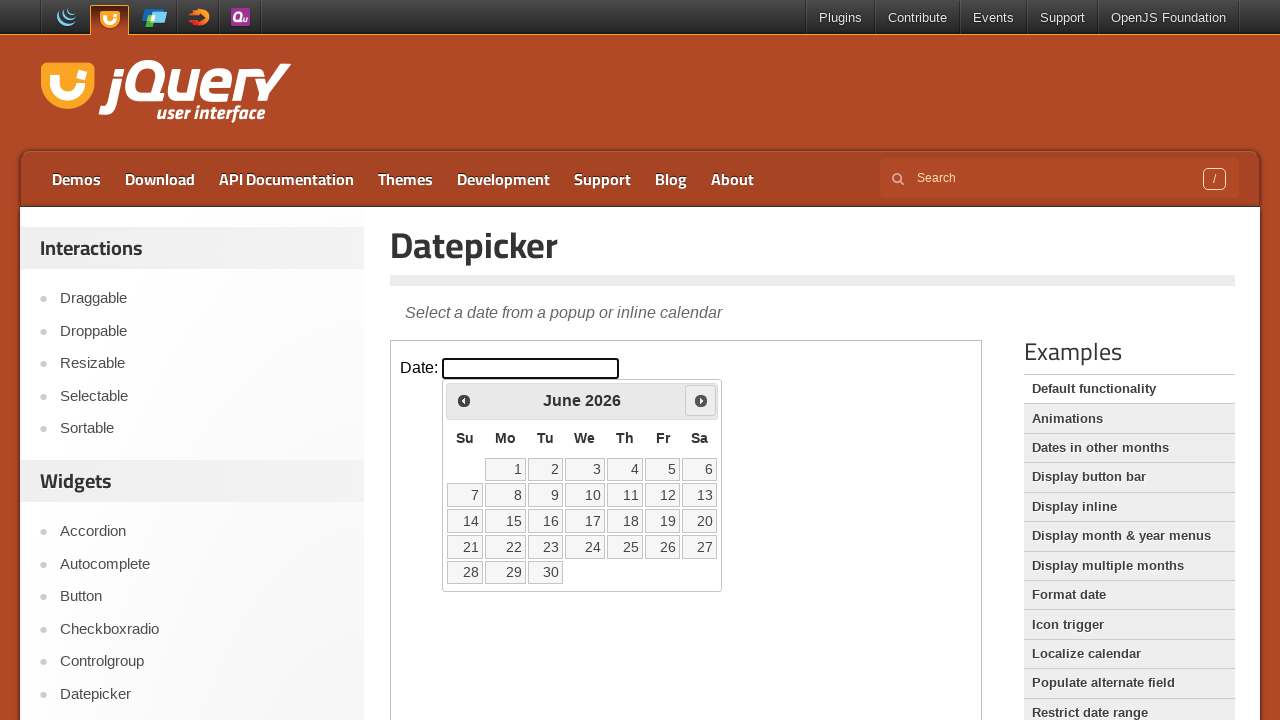

Clicked next month button to navigate towards September at (701, 400) on iframe.demo-frame >> internal:control=enter-frame >> .ui-icon.ui-icon-circle-tri
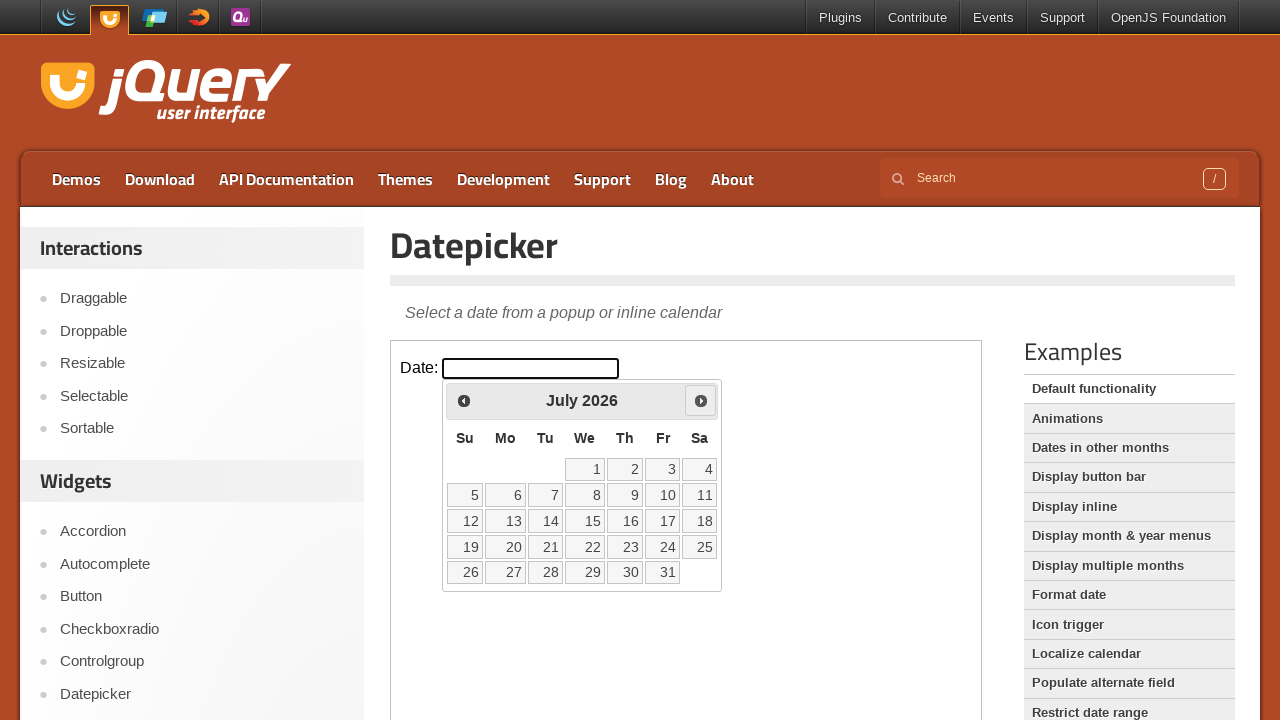

Clicked next month button to navigate towards September at (701, 400) on iframe.demo-frame >> internal:control=enter-frame >> .ui-icon.ui-icon-circle-tri
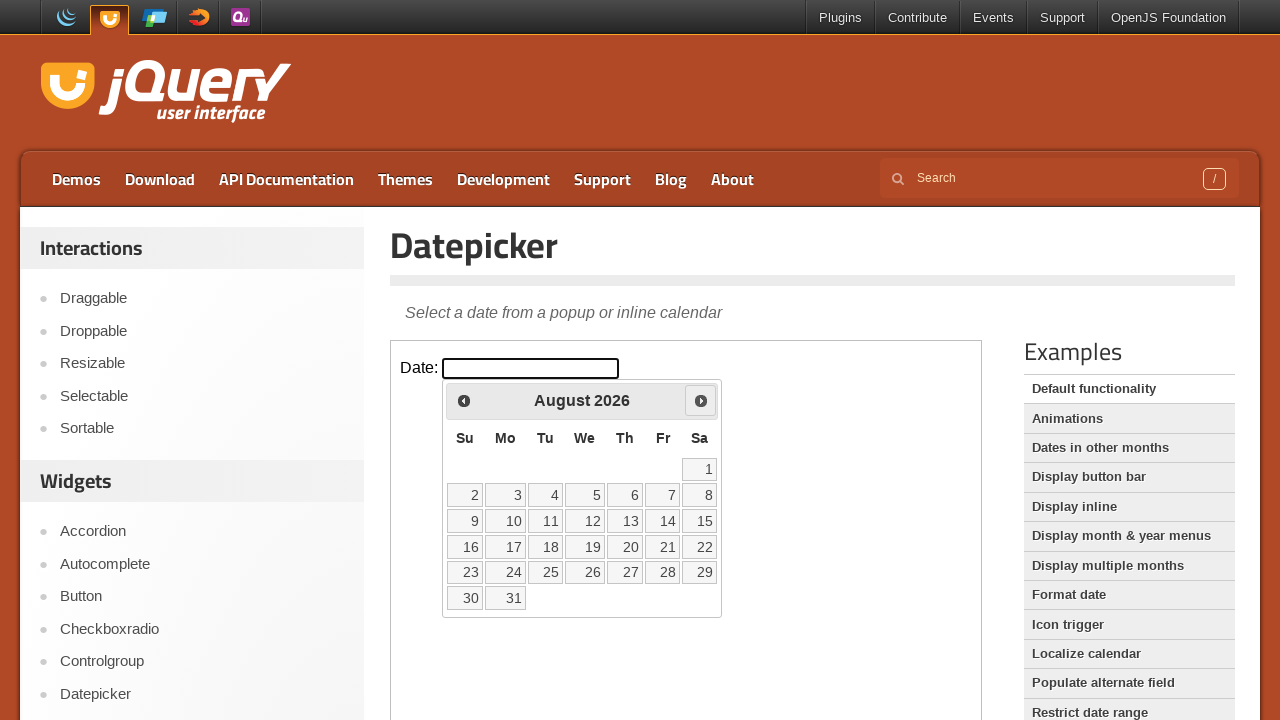

Clicked next month button to navigate towards September at (701, 400) on iframe.demo-frame >> internal:control=enter-frame >> .ui-icon.ui-icon-circle-tri
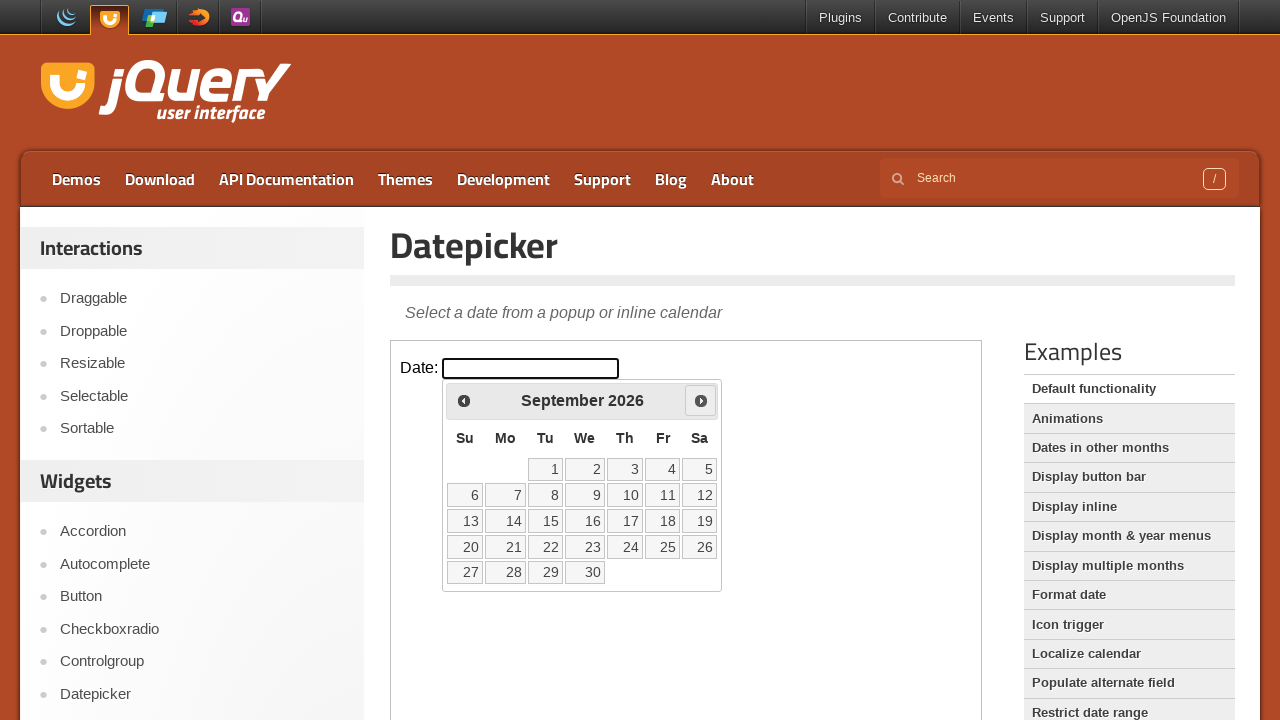

Selected the 26th day from the calendar at (700, 547) on iframe.demo-frame >> internal:control=enter-frame >> .ui-state-default >> nth=25
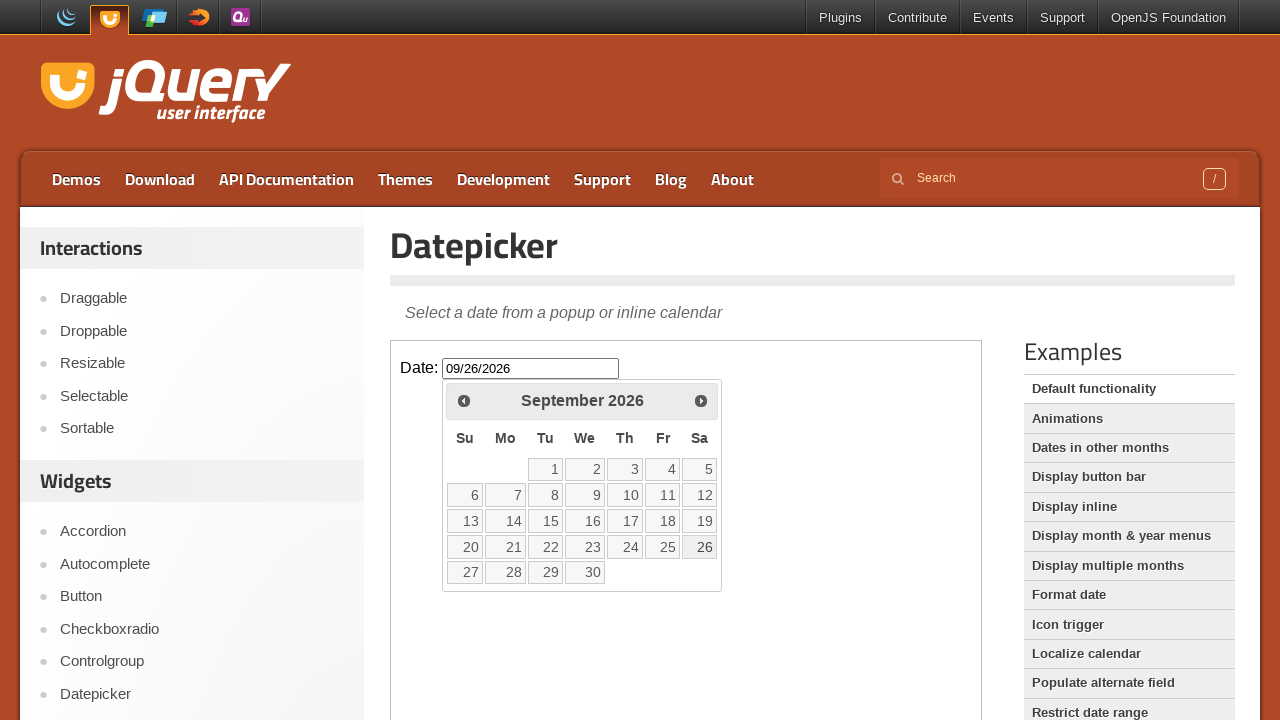

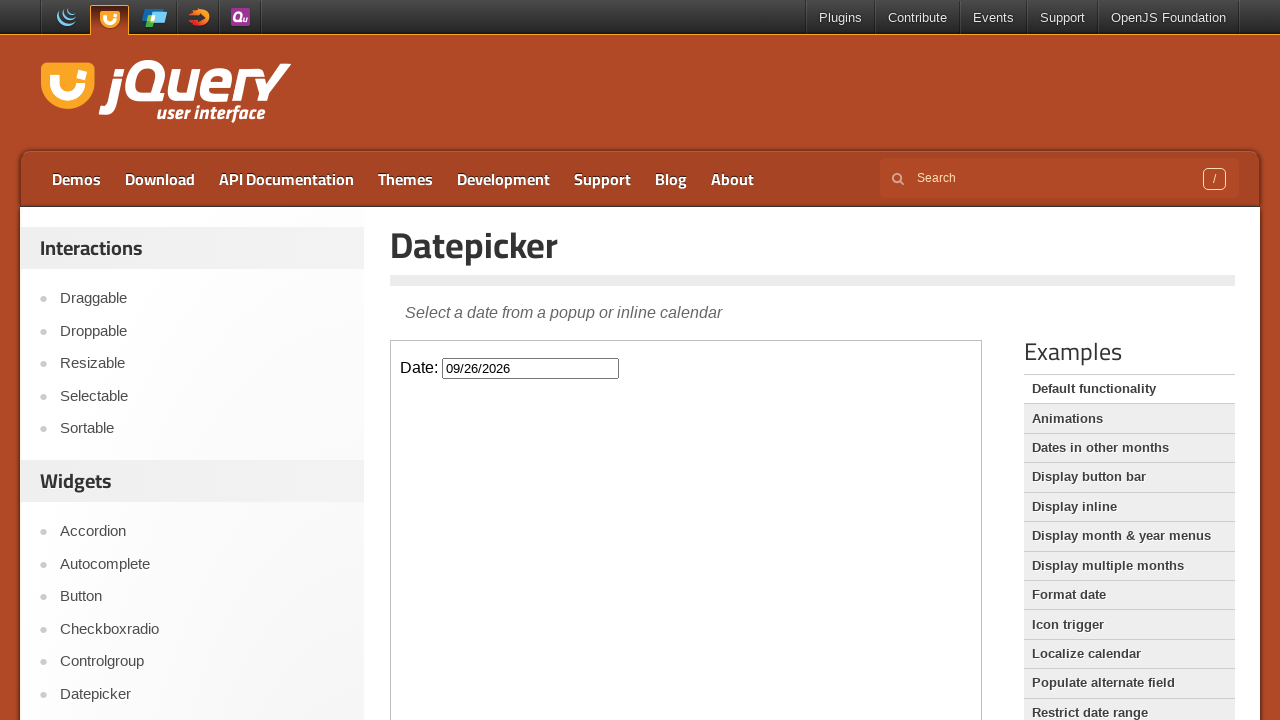